Tests the search functionality on Semantic Scholar by entering a search query for academic papers and submitting the search form.

Starting URL: https://www.semanticscholar.org/

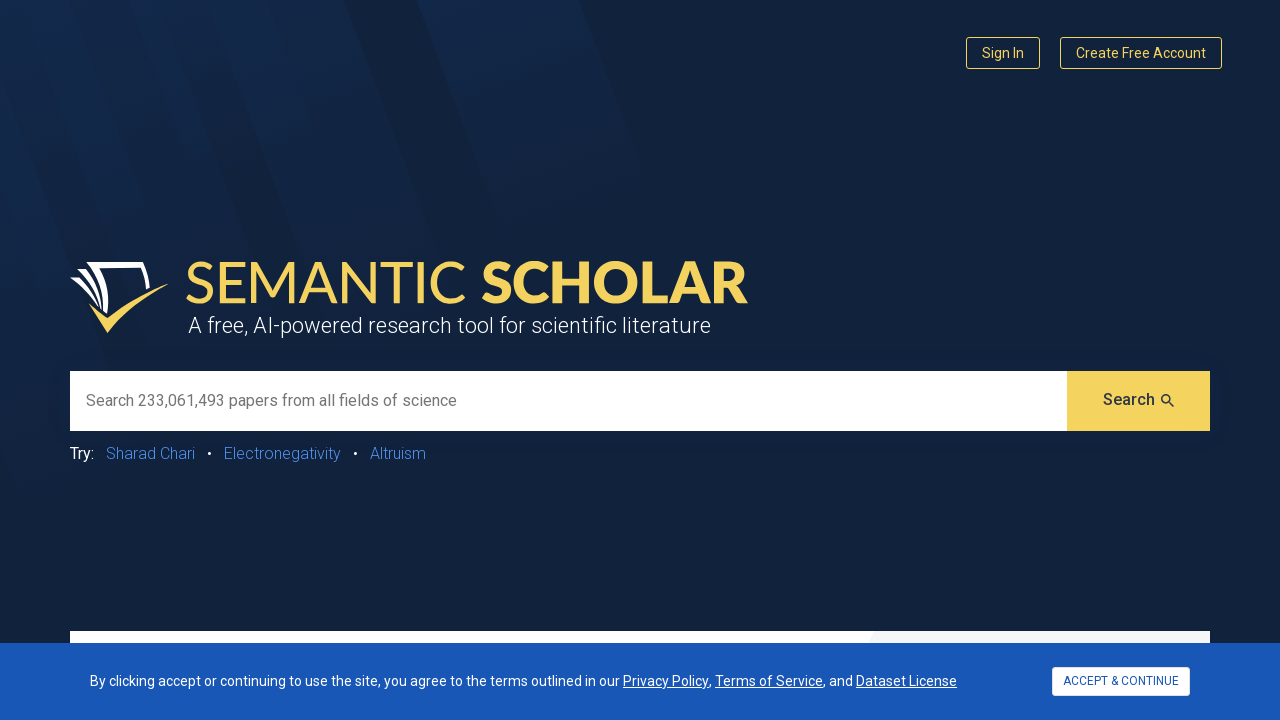

Filled search bar with query 'machine learning neural networks.pdf' on input[id="search-form-input"], #search-form input, input[placeholder*="Search"]
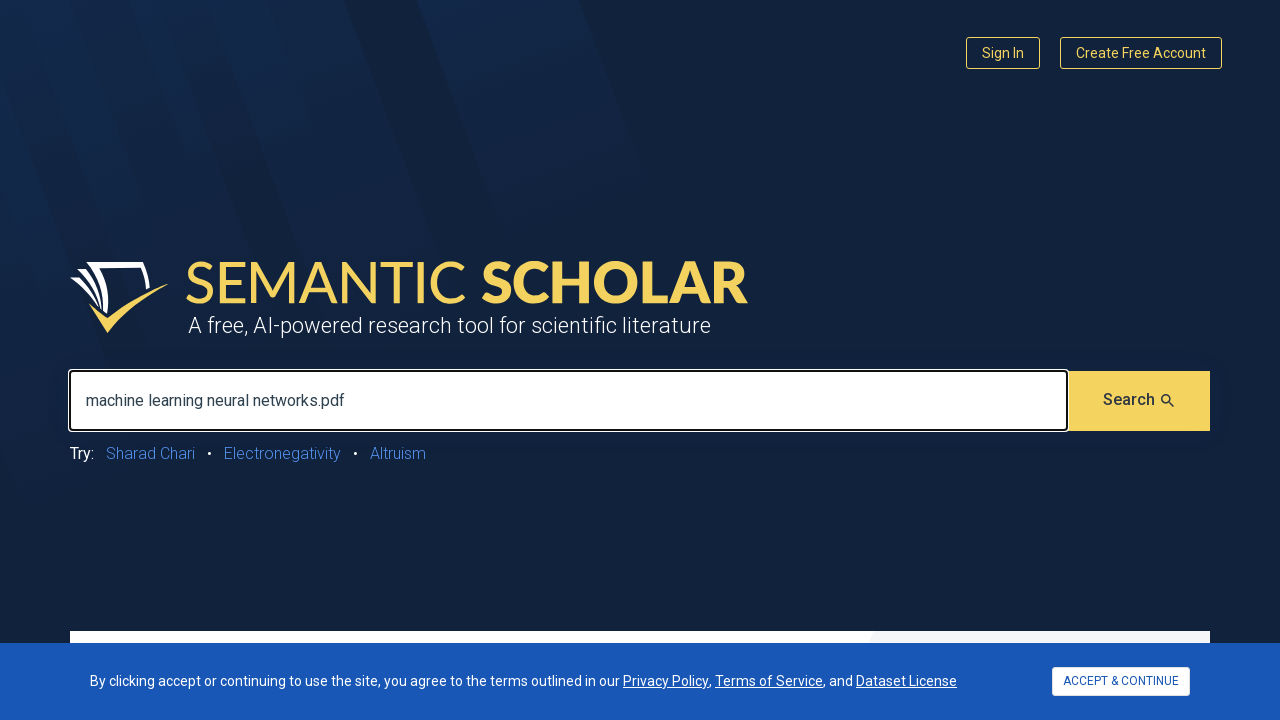

Submitted search form by pressing Enter on input[id="search-form-input"], #search-form input, input[placeholder*="Search"]
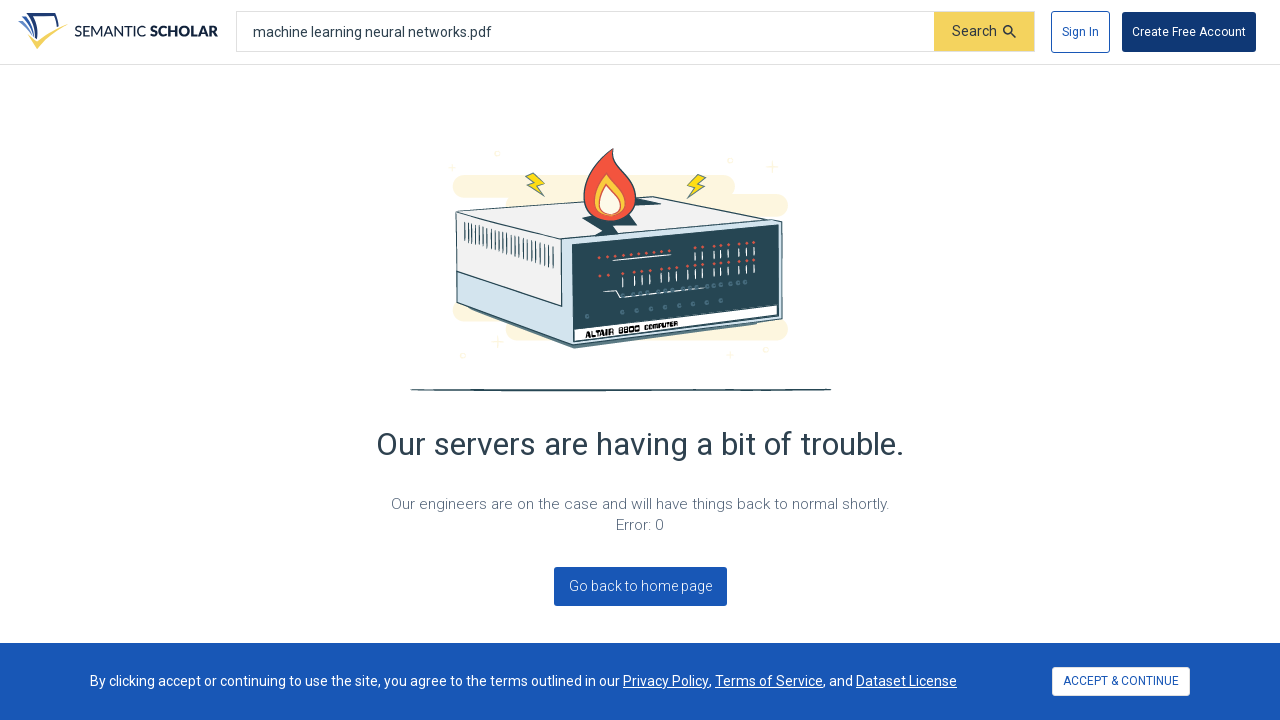

Search results loaded on Semantic Scholar
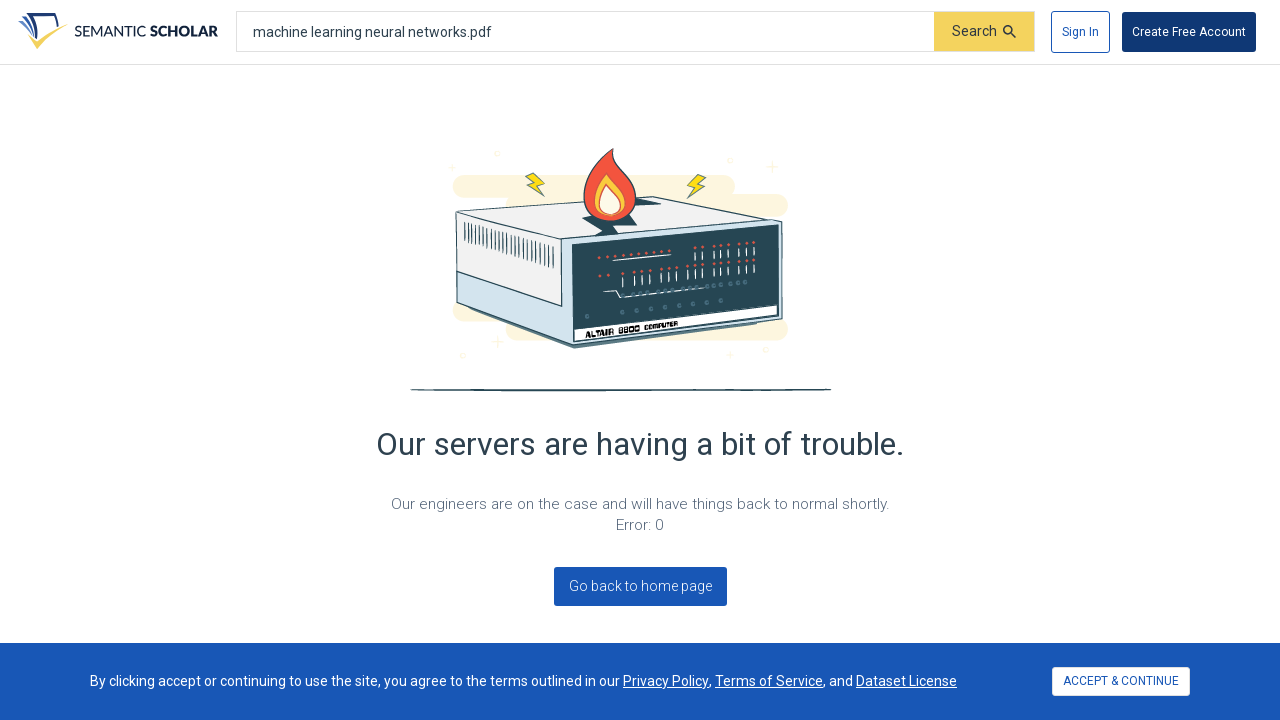

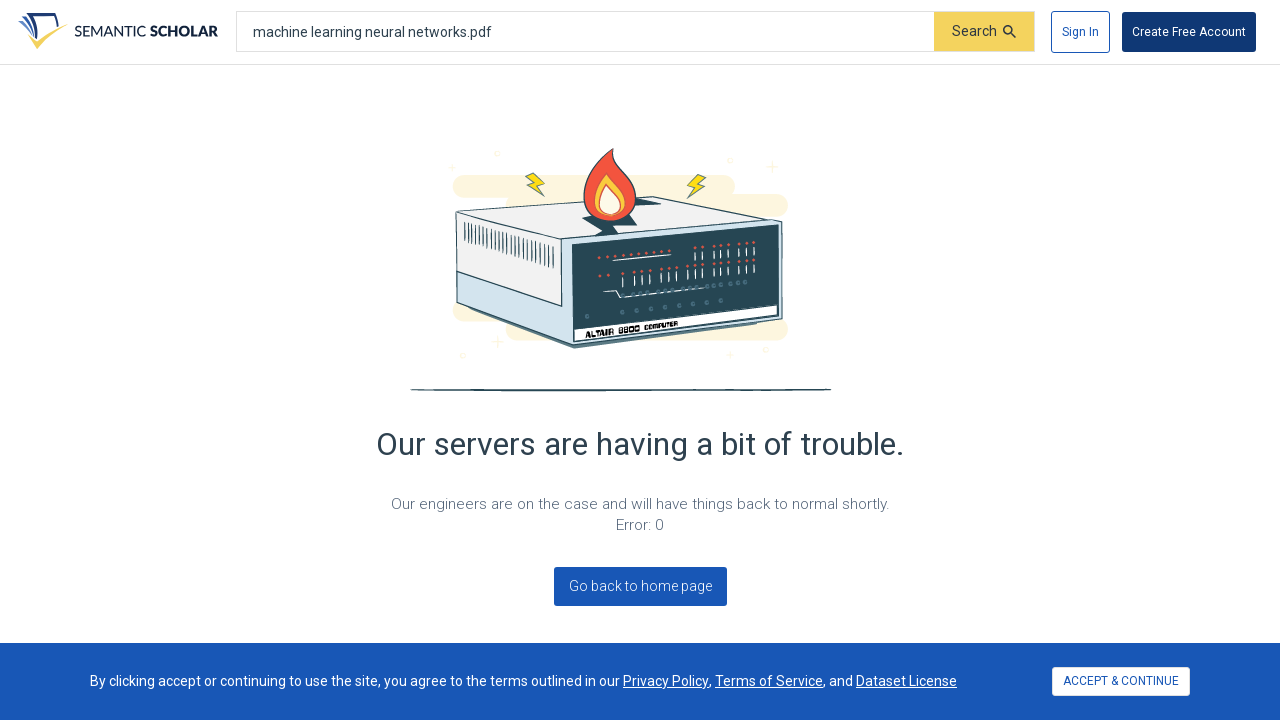